Tests popup/dialog handling by clicking a confirm button and accepting the dialog that appears

Starting URL: https://testautomationpractice.blogspot.com/

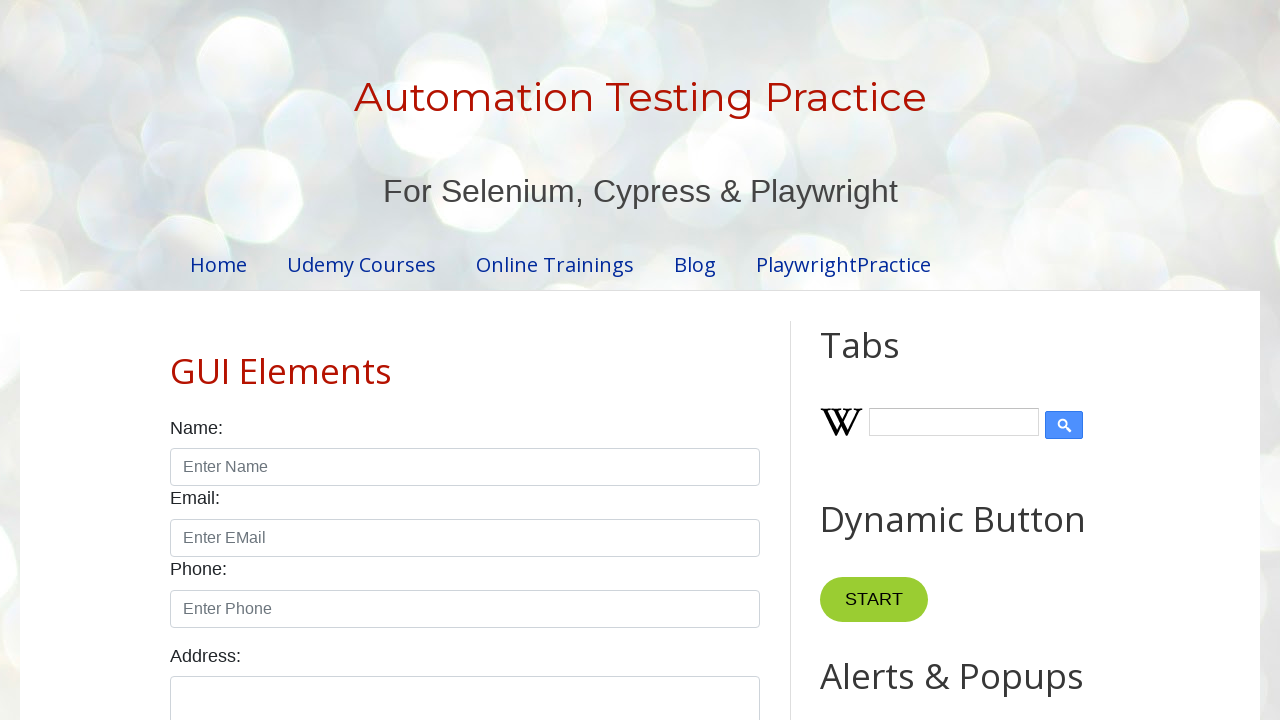

Set up dialog handler to automatically accept dialogs
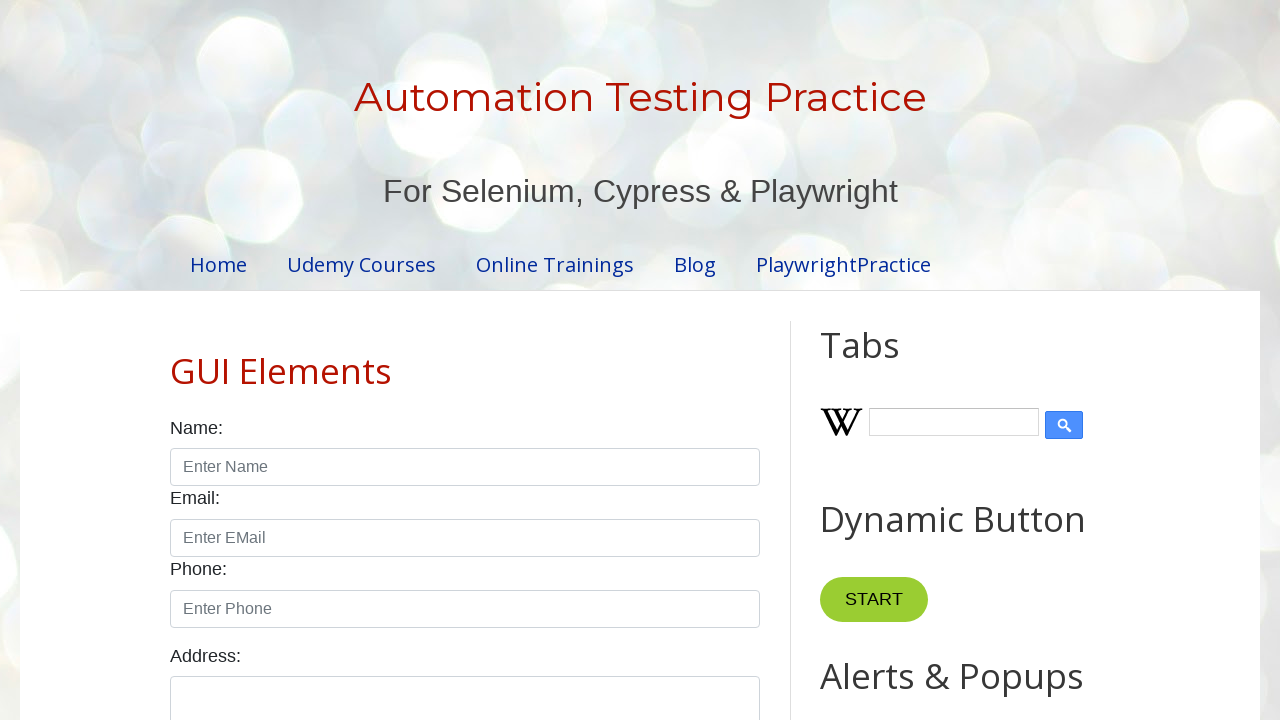

Clicked confirm button to trigger popup dialog at (912, 360) on #confirmBtn
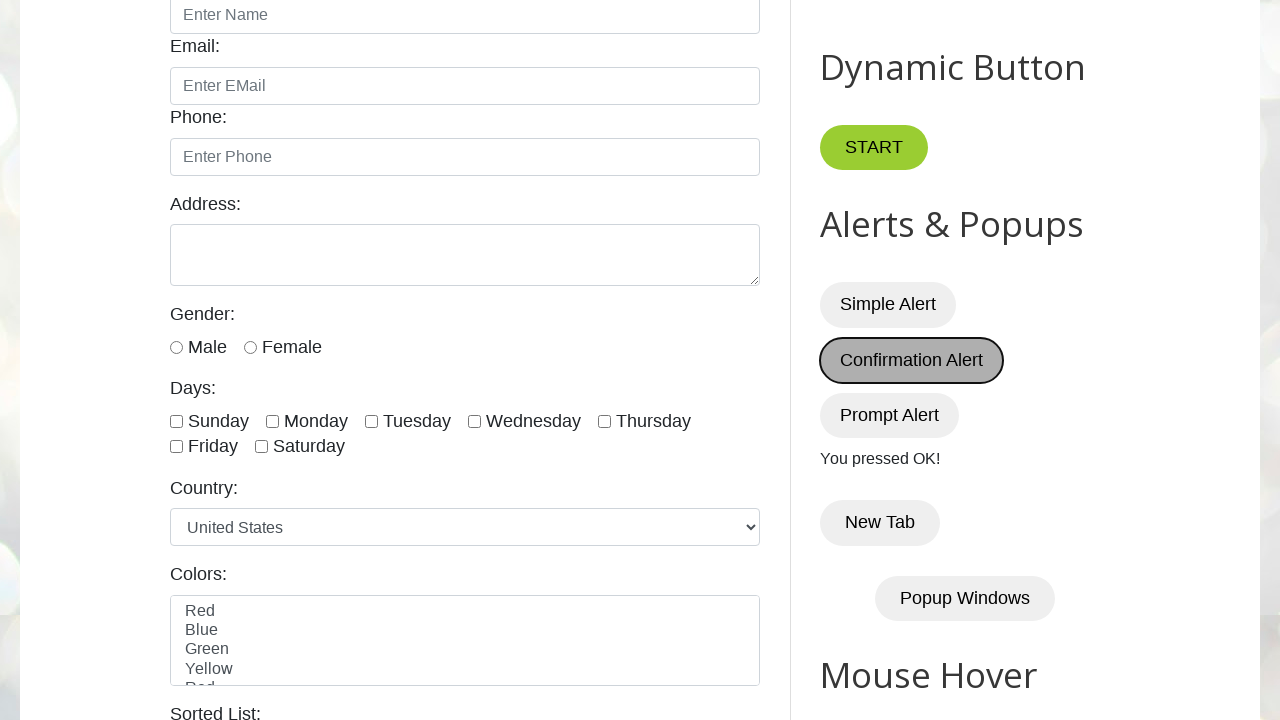

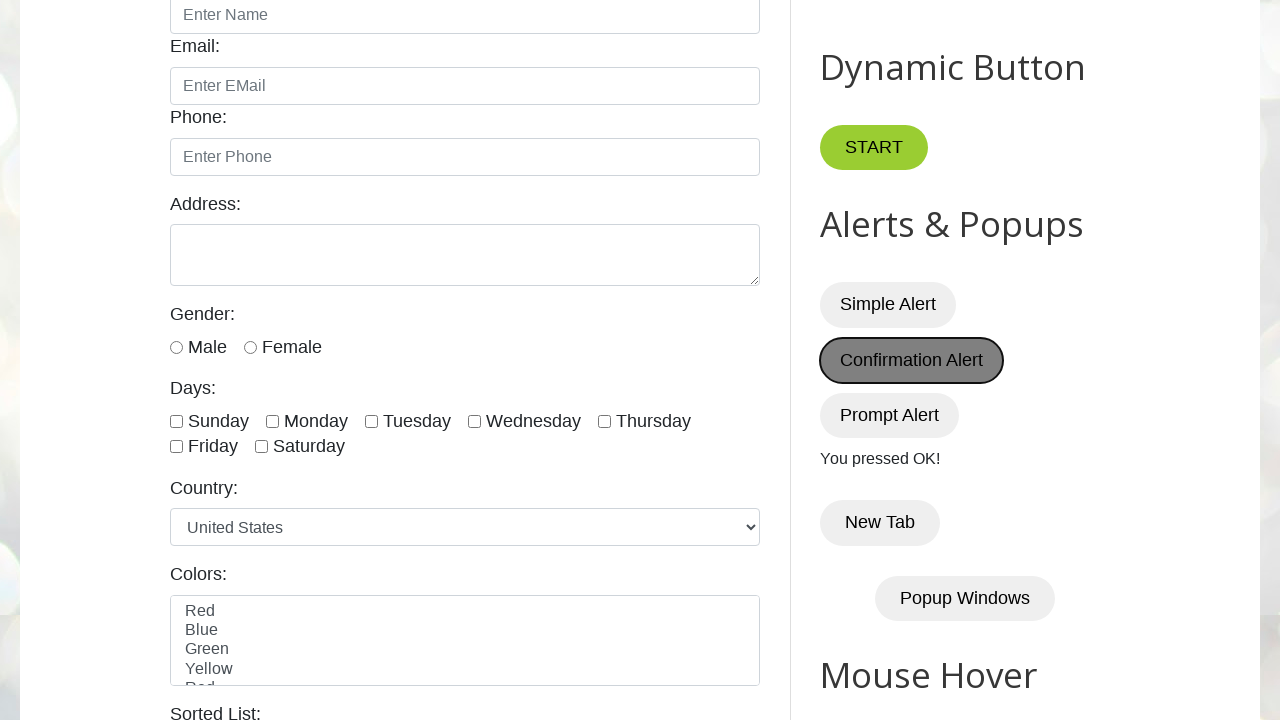